Tests text input functionality by entering "SkyPro" into an input field, clicking a button, and verifying the button text updates to reflect the entered text.

Starting URL: http://uitestingplayground.com/textinput

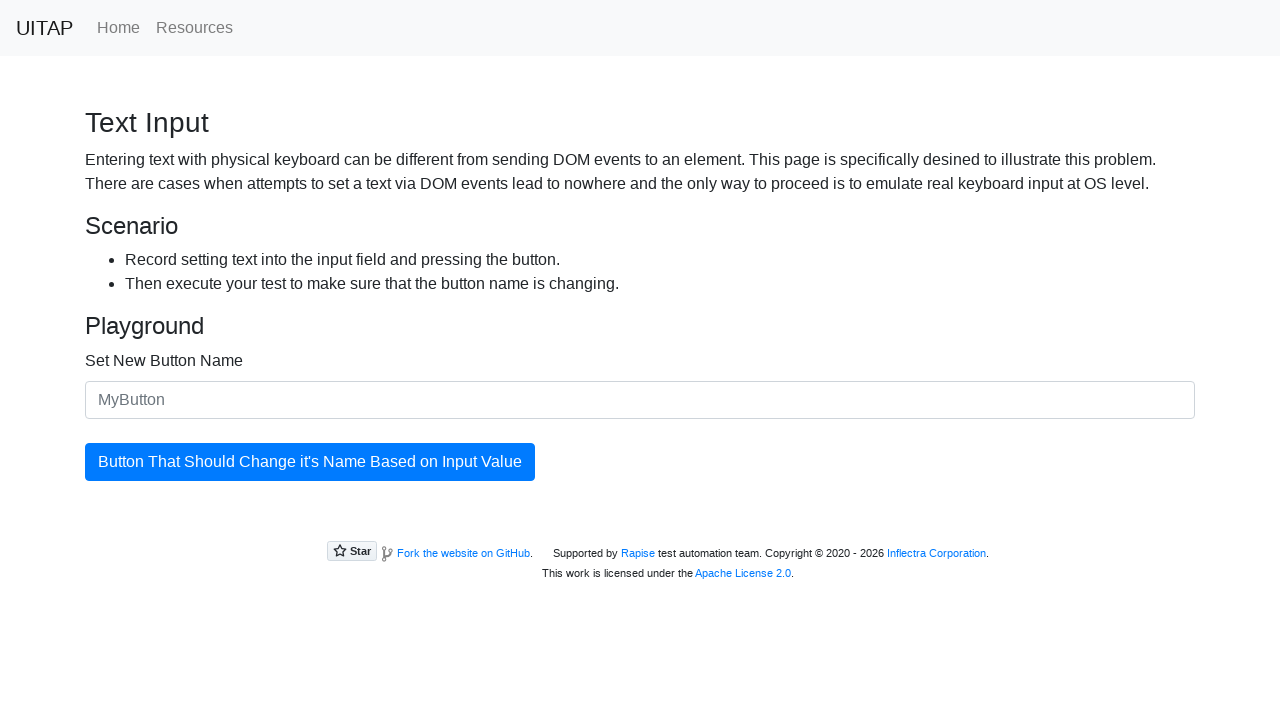

Entered 'SkyPro' into the input field on #newButtonName
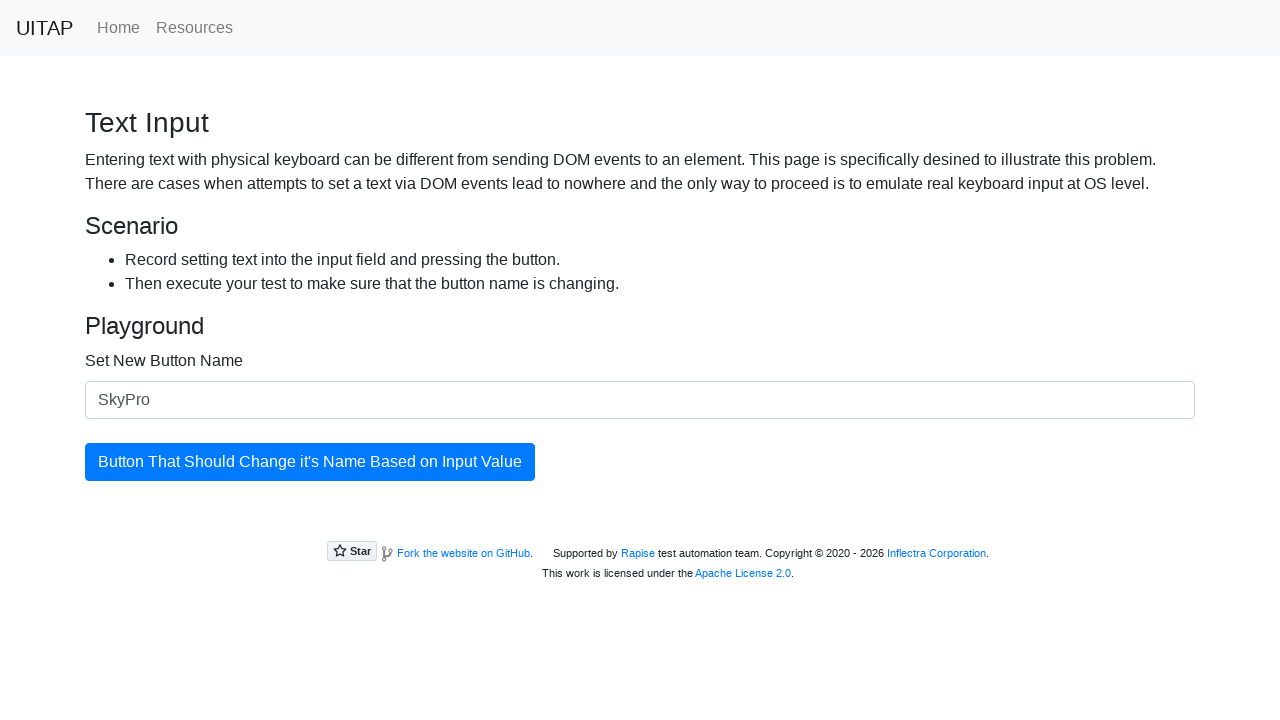

Clicked the blue button to update at (310, 462) on #updatingButton
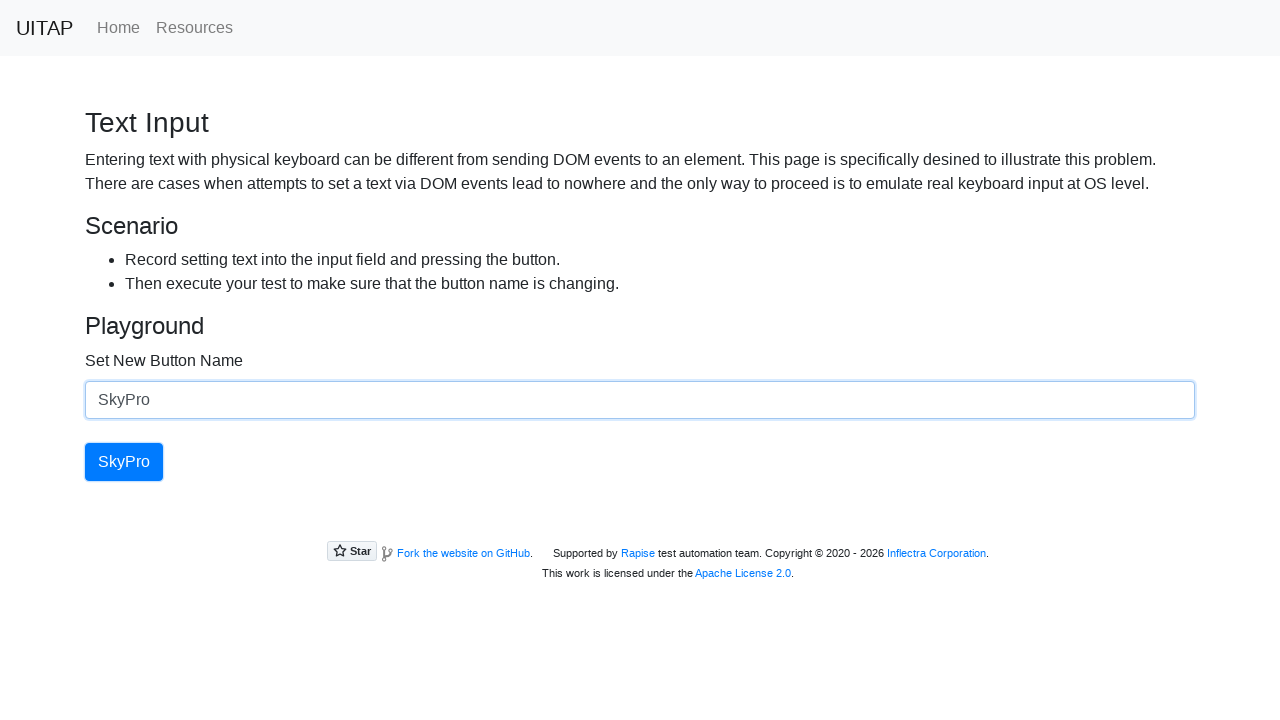

Button text updated to reflect entered text 'SkyPro'
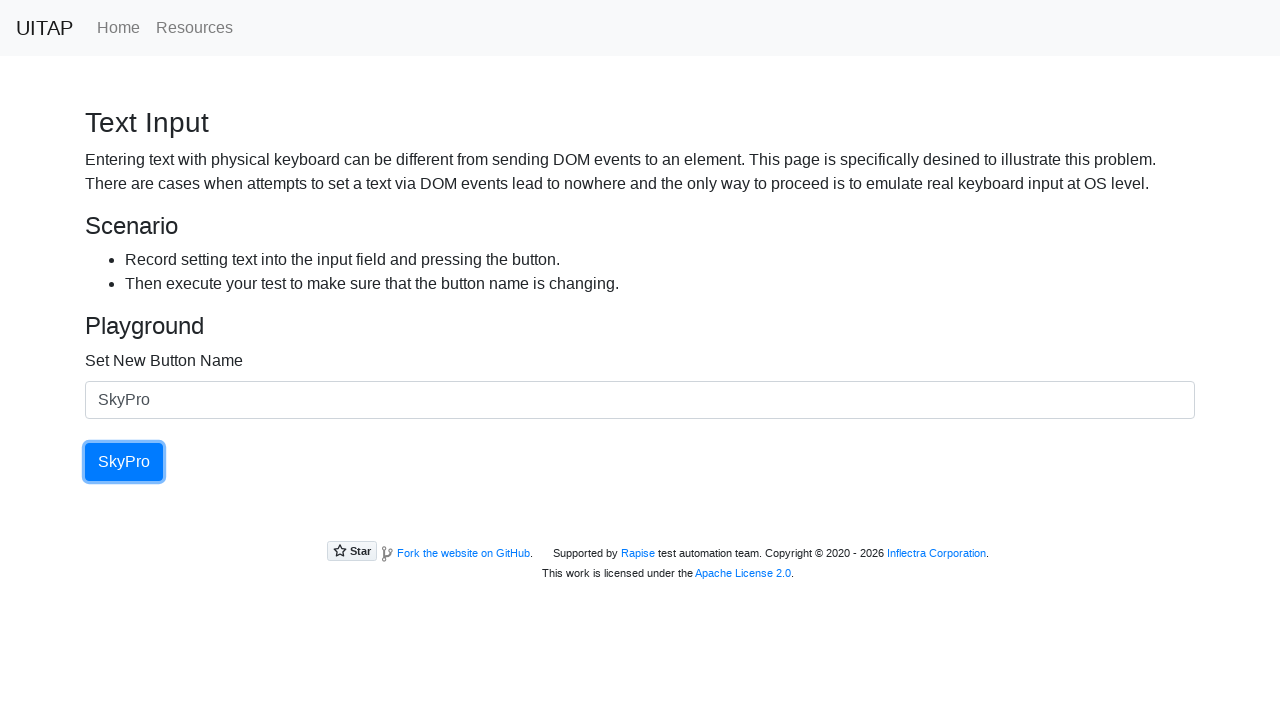

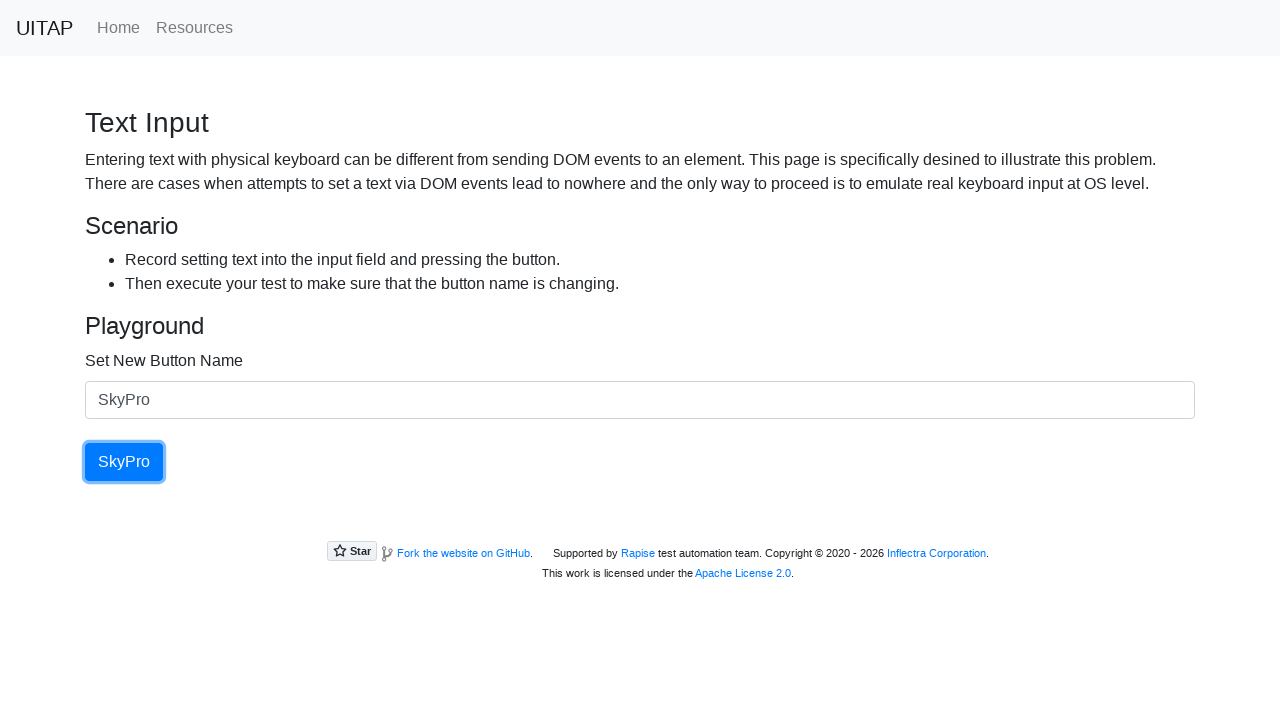